Tests the homepage of anhtester.com by clicking the Login button to verify it exists and is clickable

Starting URL: https://anhtester.com/

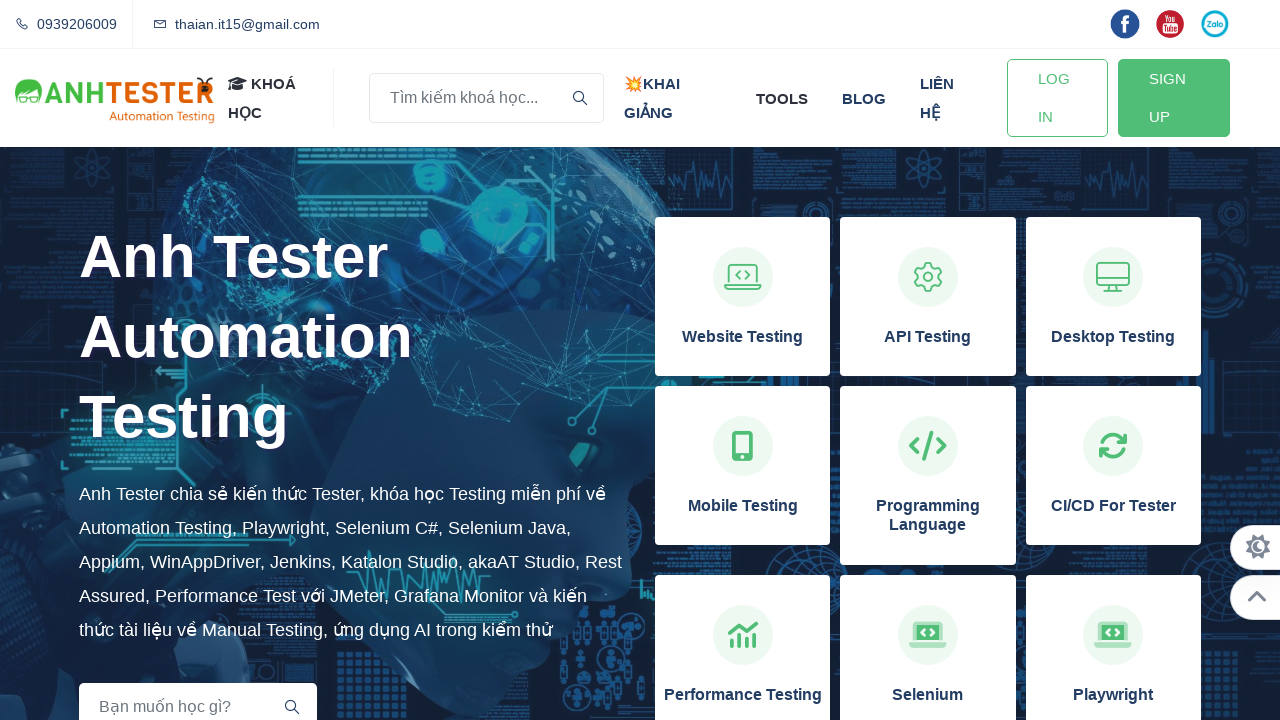

Clicked the Login button to verify it exists and is clickable at (1057, 98) on a#btn-login
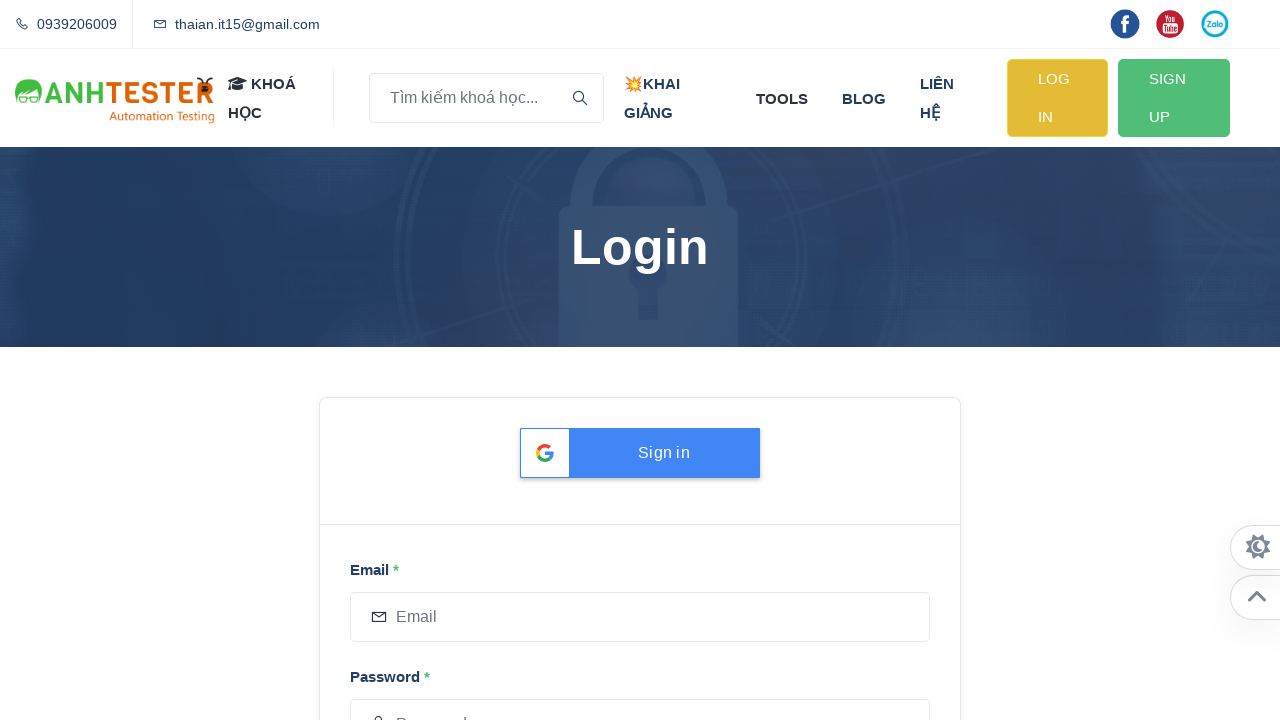

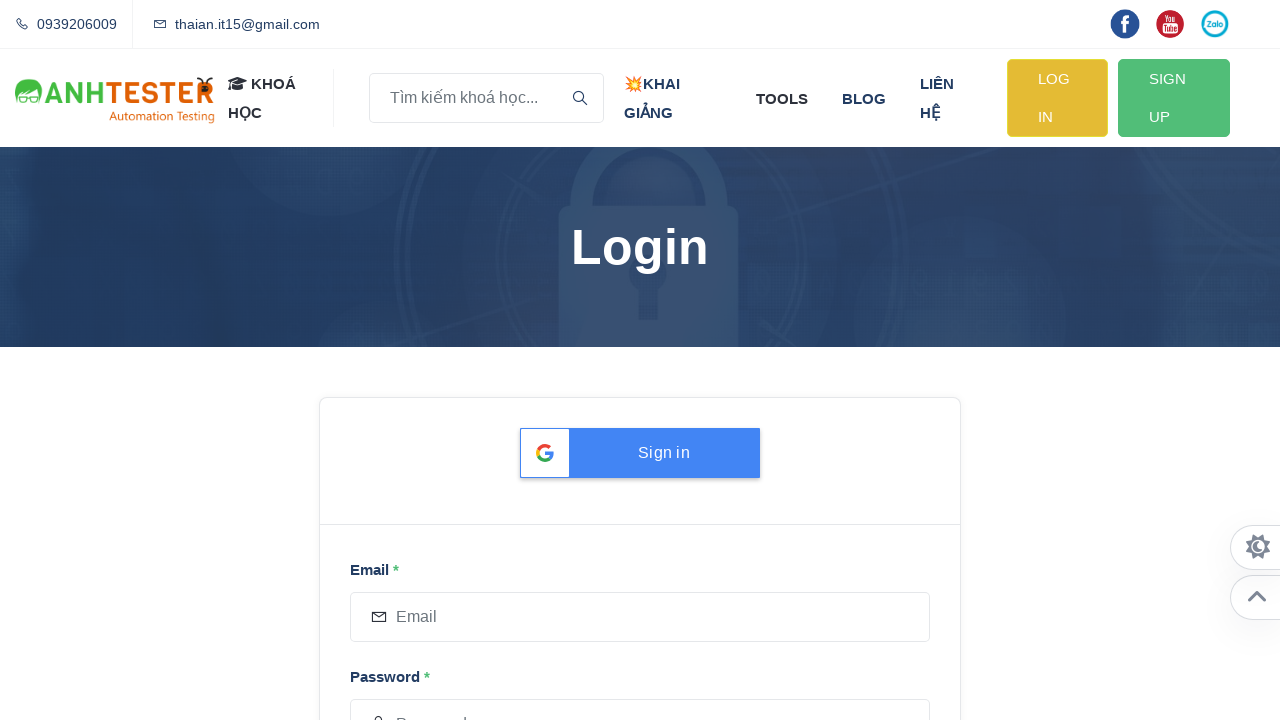